Tests radio button functionality by verifying initial unselected state, clicking radio button 2, verifying it becomes selected, then clicking radio button 3 and verifying the selection changes correctly.

Starting URL: https://rahulshettyacademy.com/AutomationPractice/

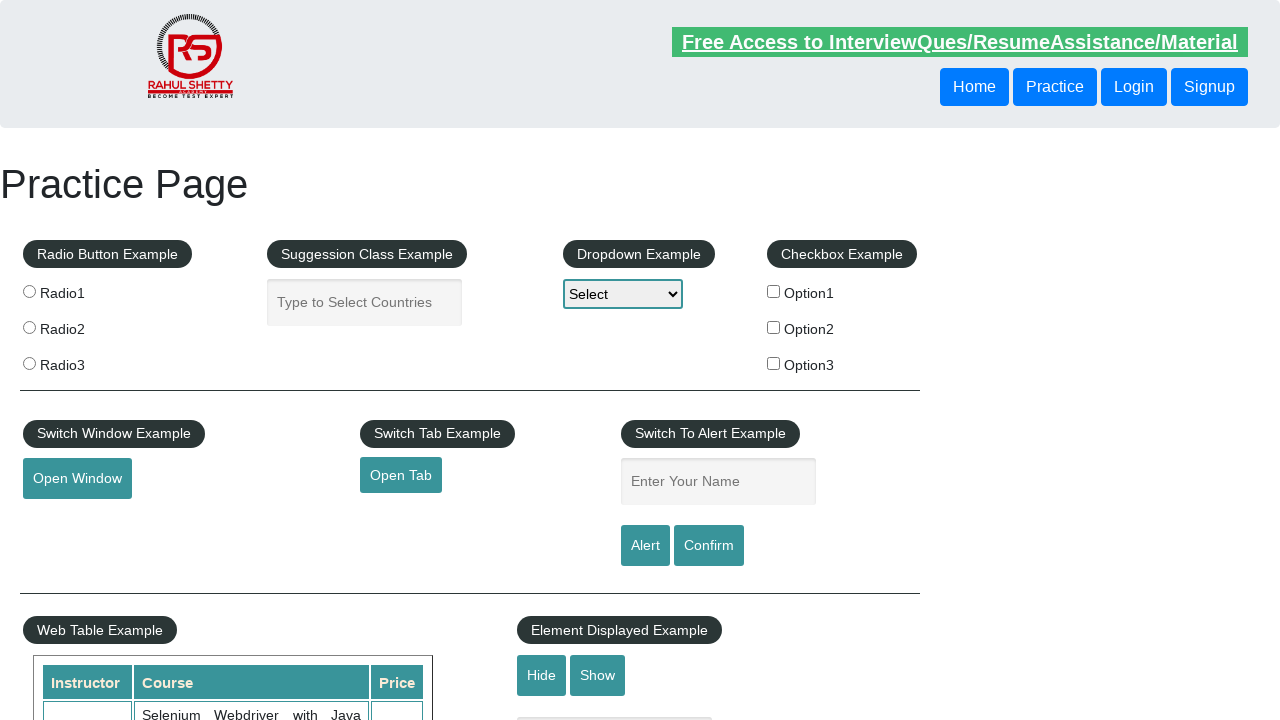

Verified radio button 2 is initially unselected
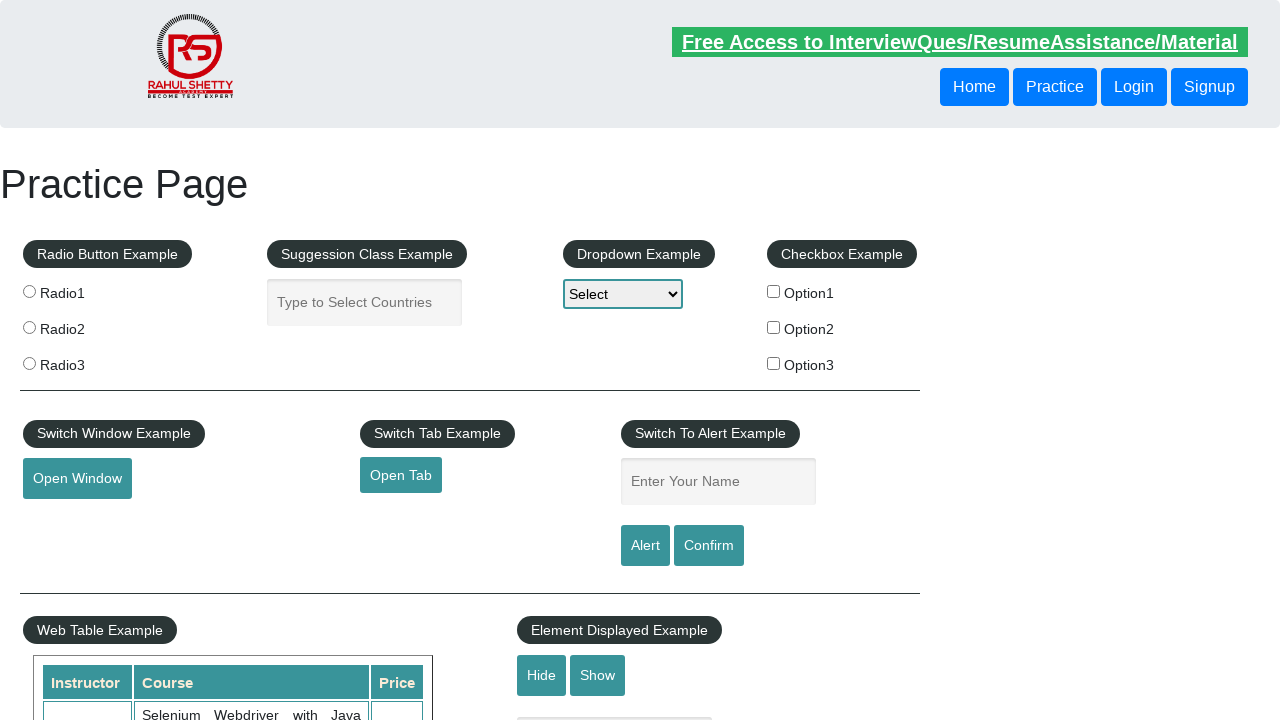

Clicked radio button 2 at (29, 327) on [value='radio2']
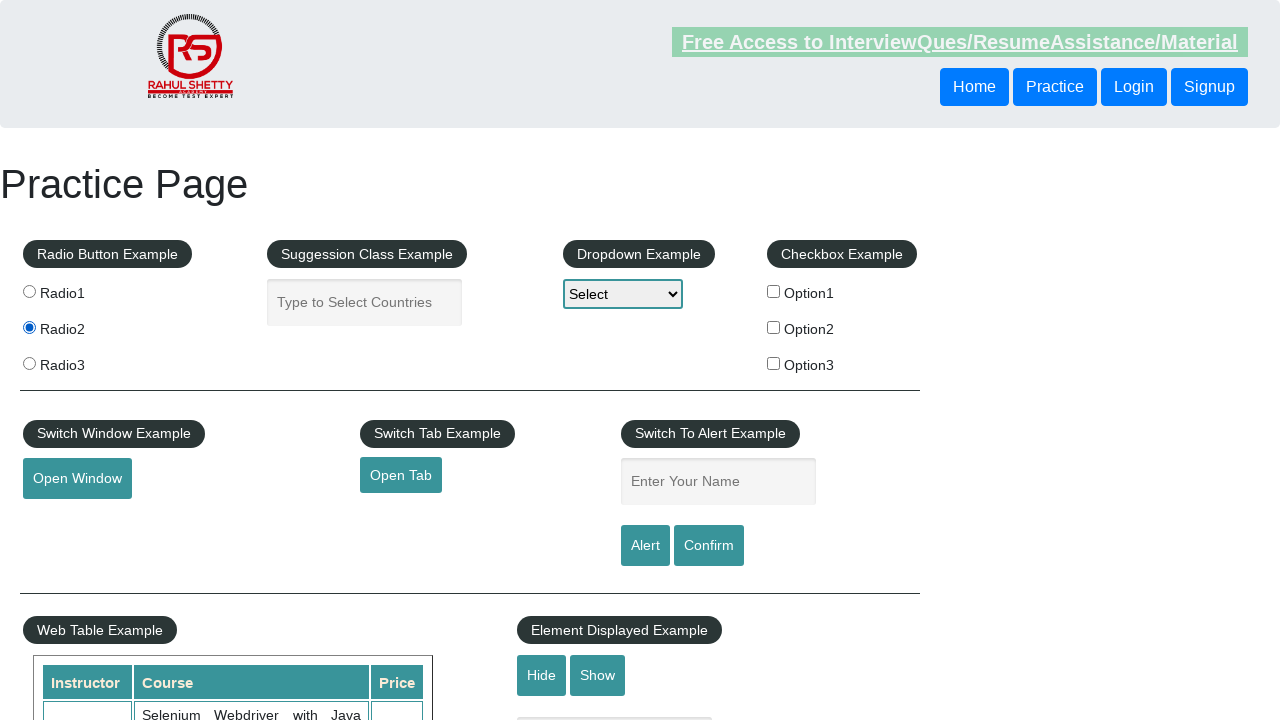

Verified radio button 2 is now selected
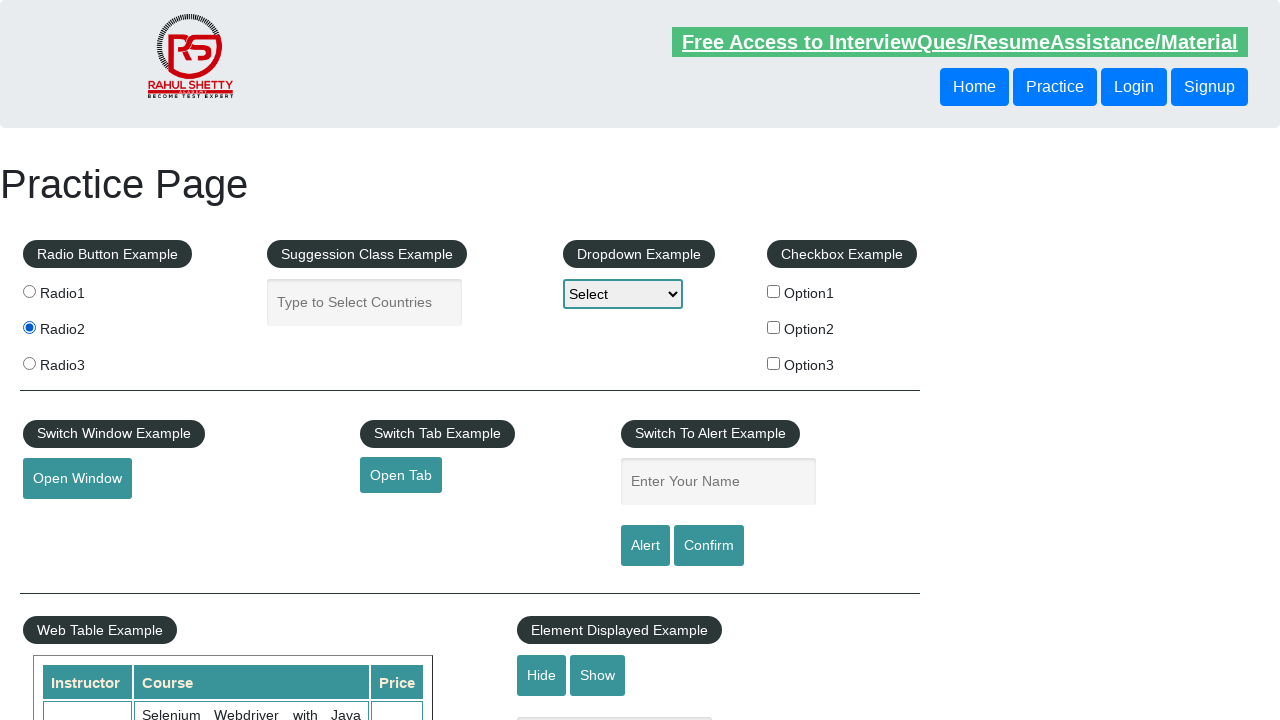

Clicked radio button 3 at (29, 363) on [value='radio3']
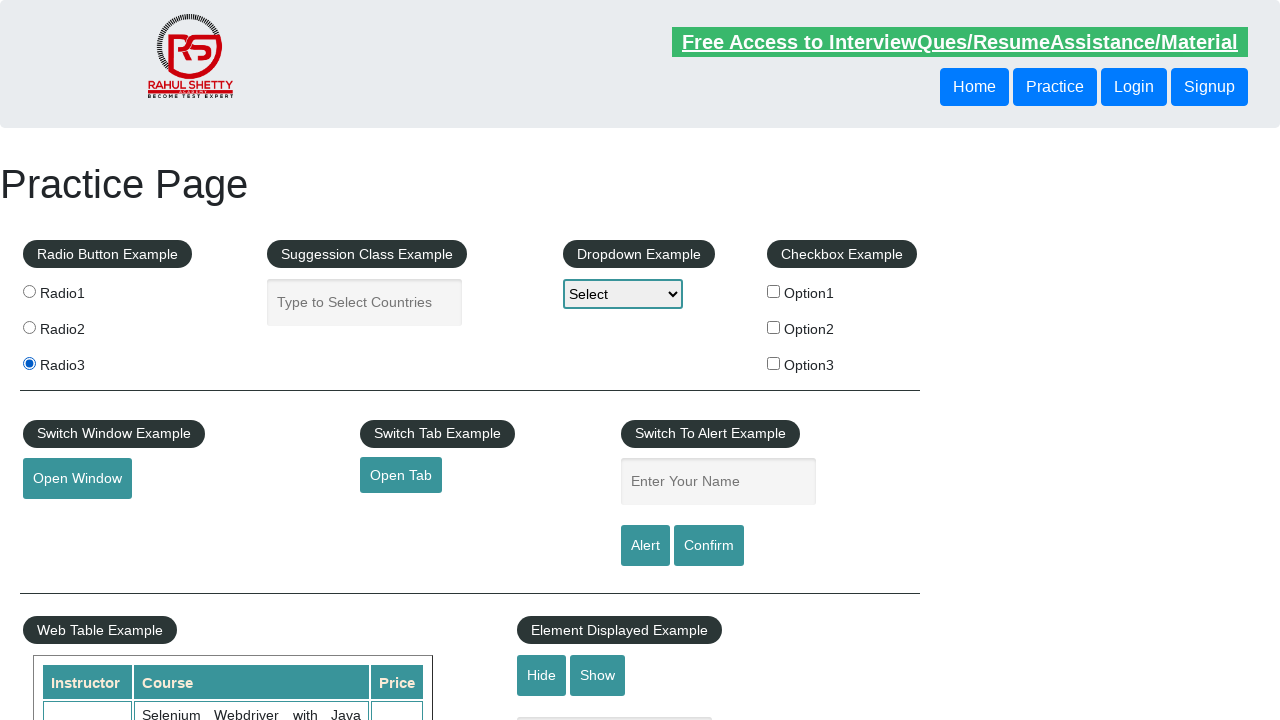

Verified radio button 3 is selected
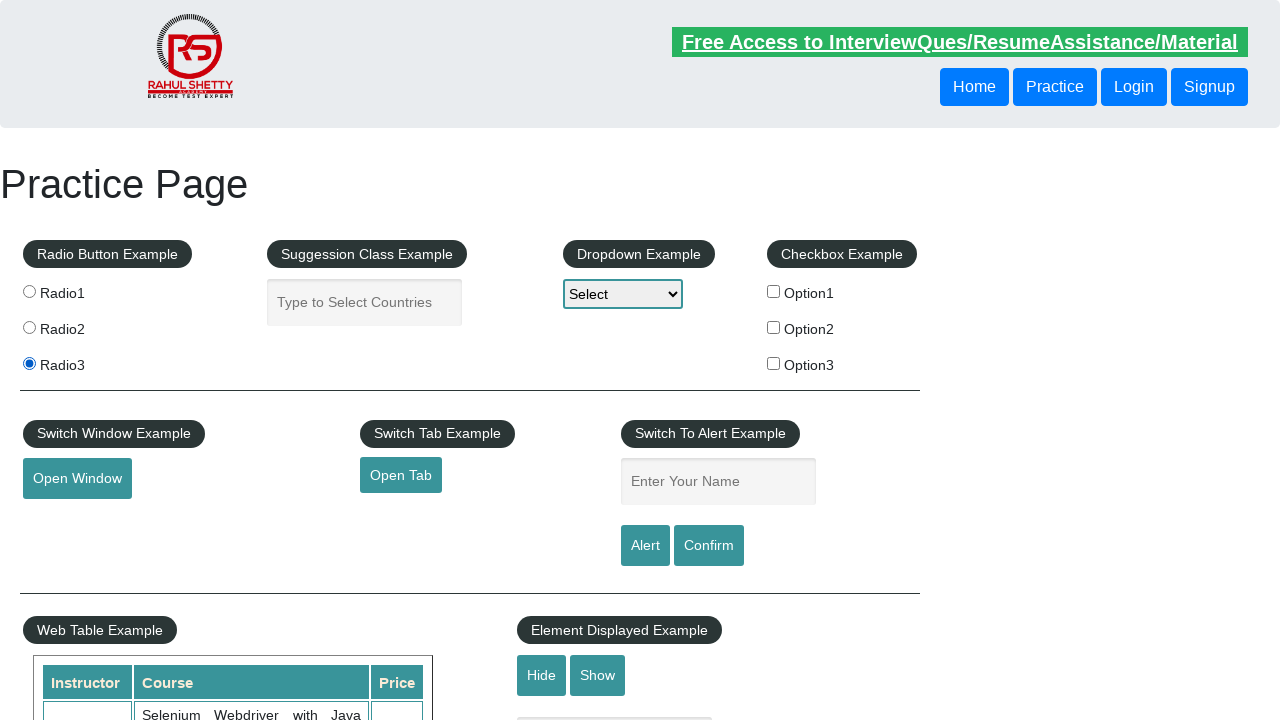

Verified radio button 2 is unselected after selecting radio button 3
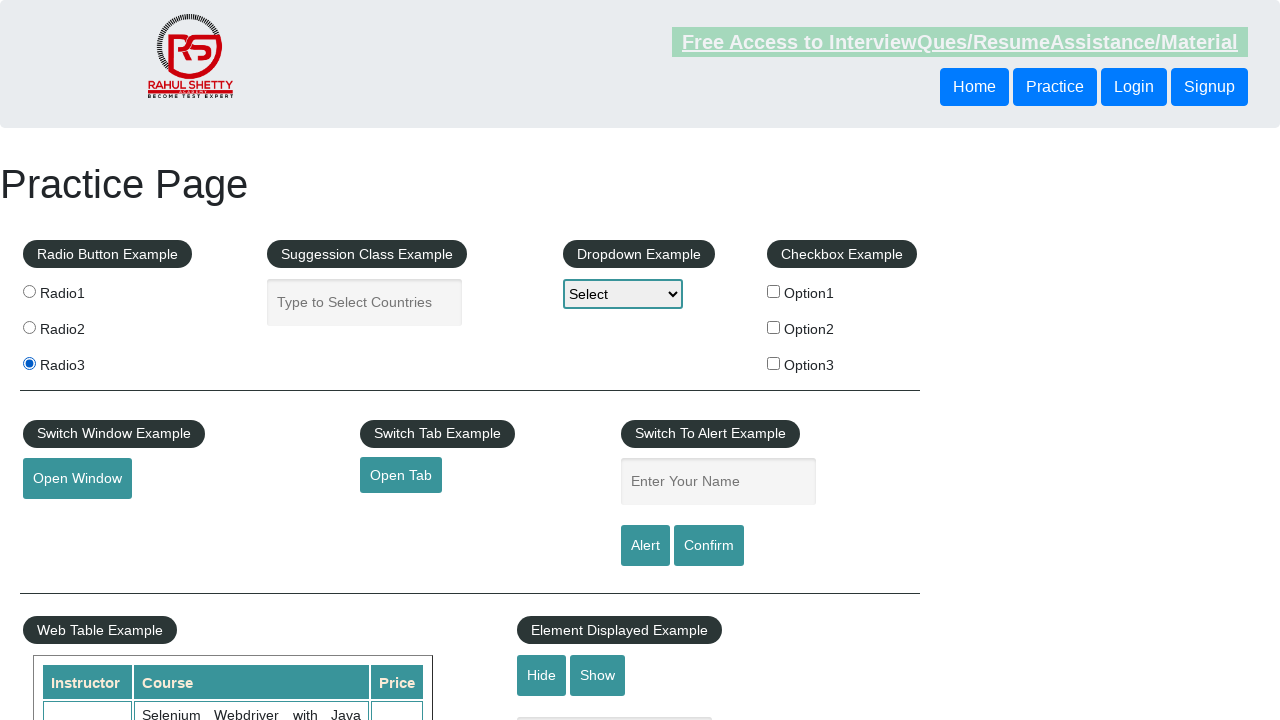

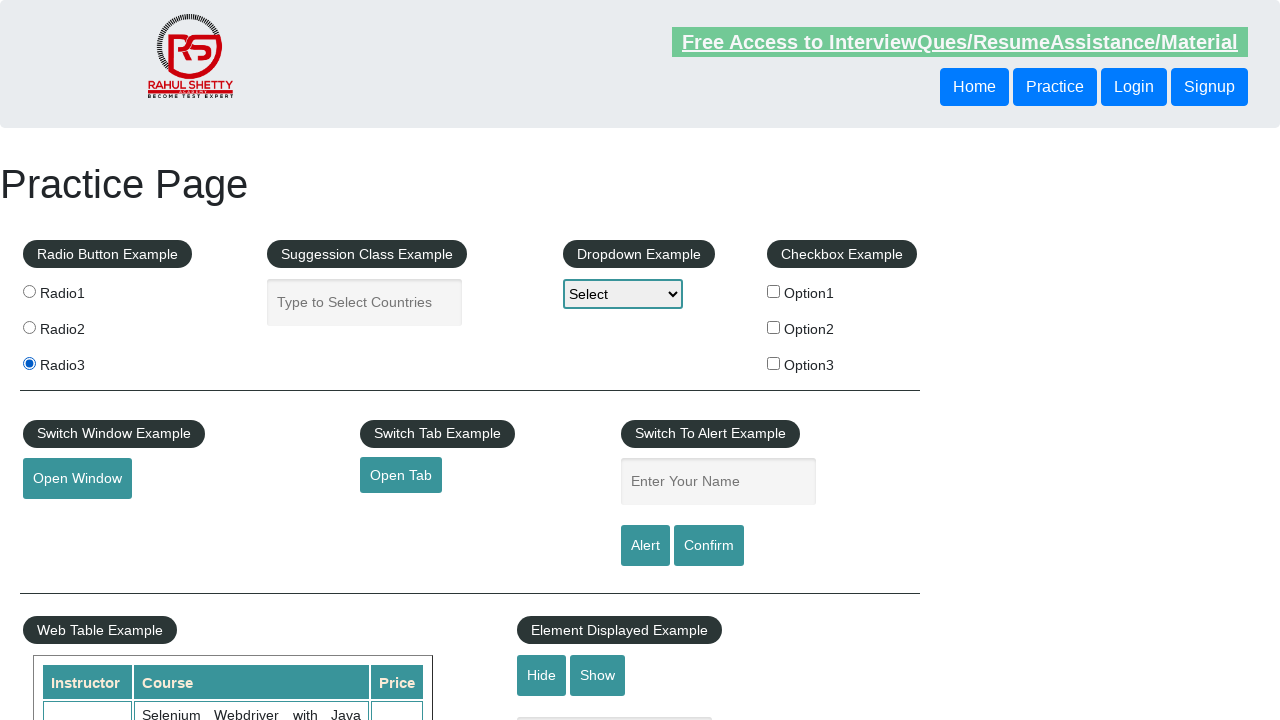